Tests the complete checkout flow by adding a product to cart, filling checkout form with customer details, and placing an order

Starting URL: https://practice.automationtesting.in/

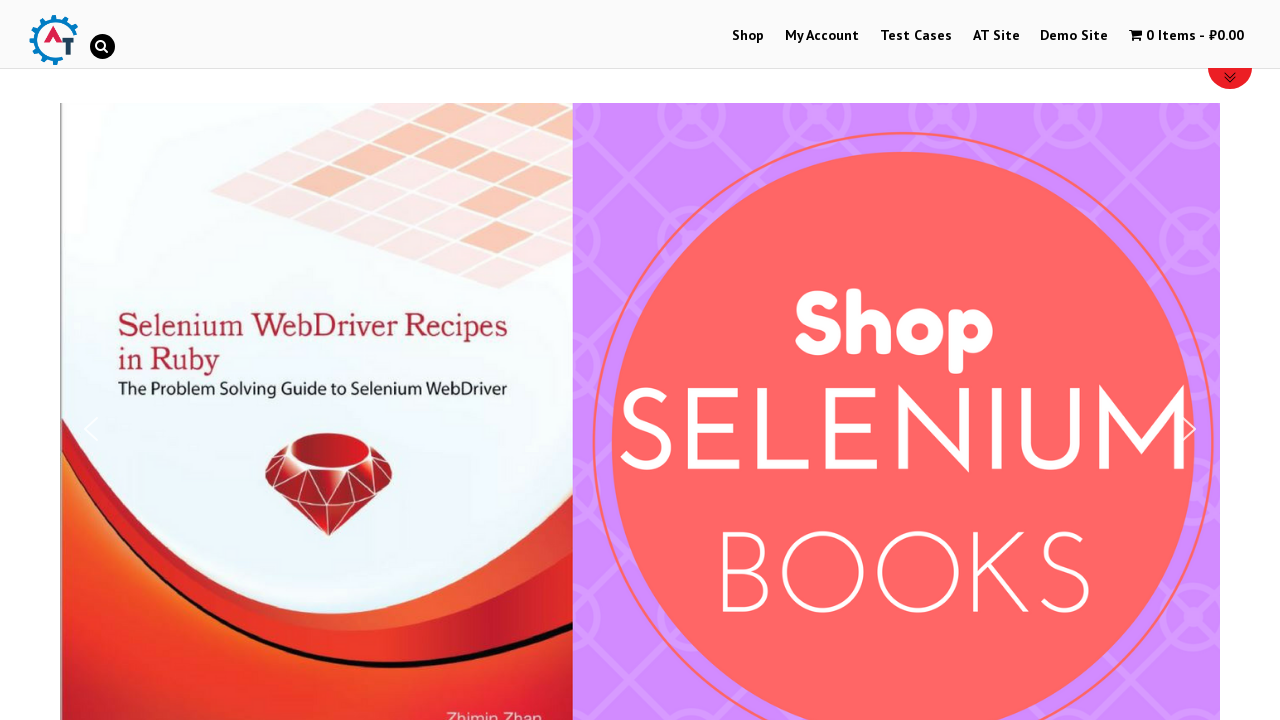

Clicked Shop menu to navigate to products at (748, 36) on #menu-item-40 a
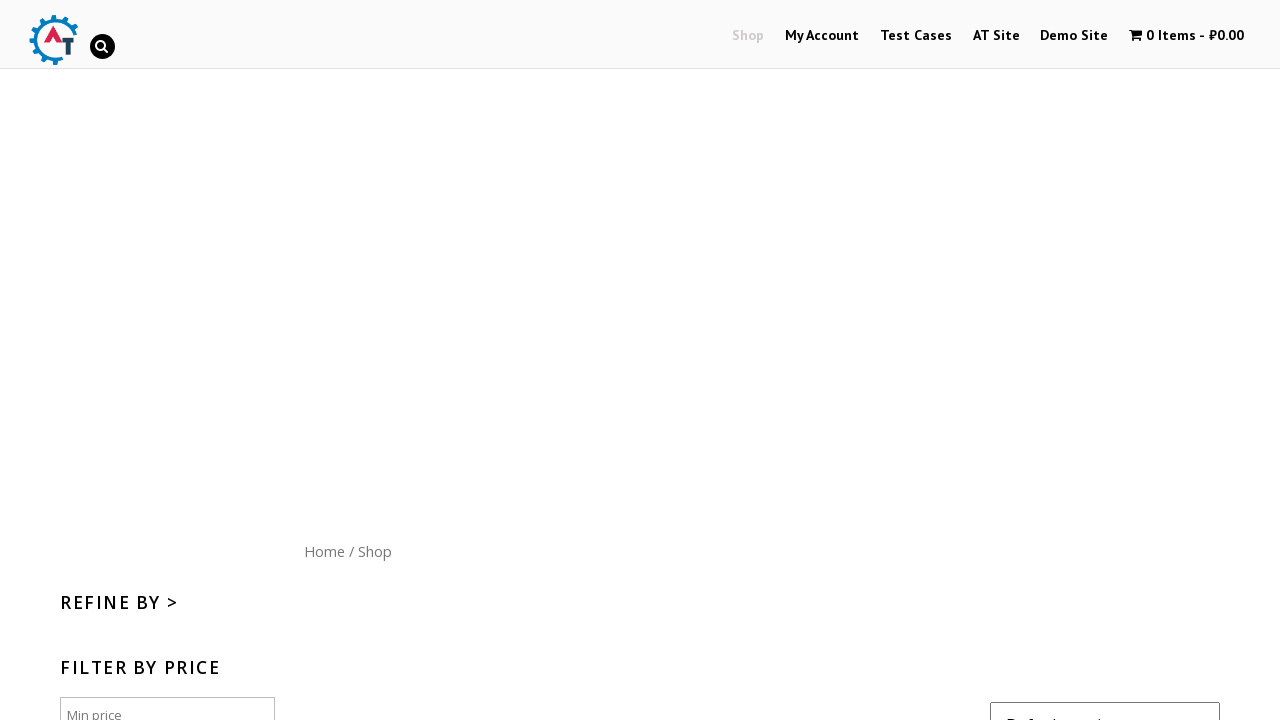

Clicked Add to Cart button for the 6th product at (641, 360) on .products.masonry-done li:nth-child(6) > a:nth-child(2)
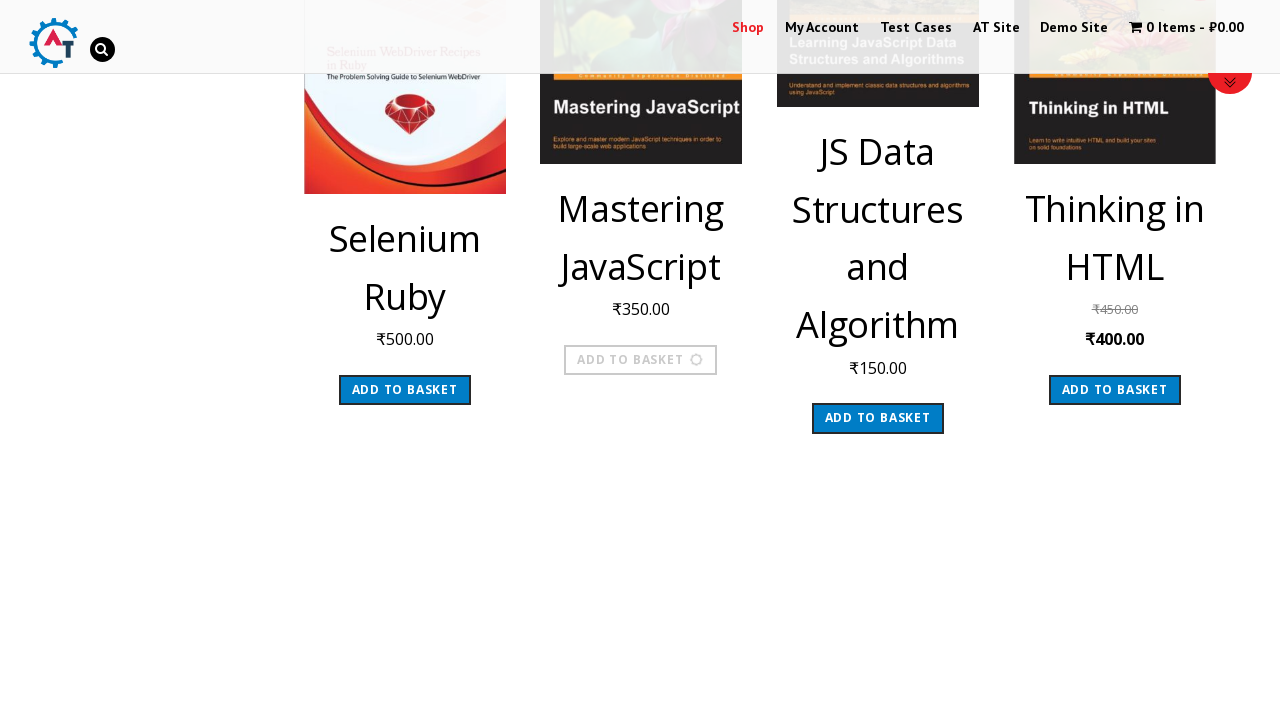

Waited for product to be added to cart
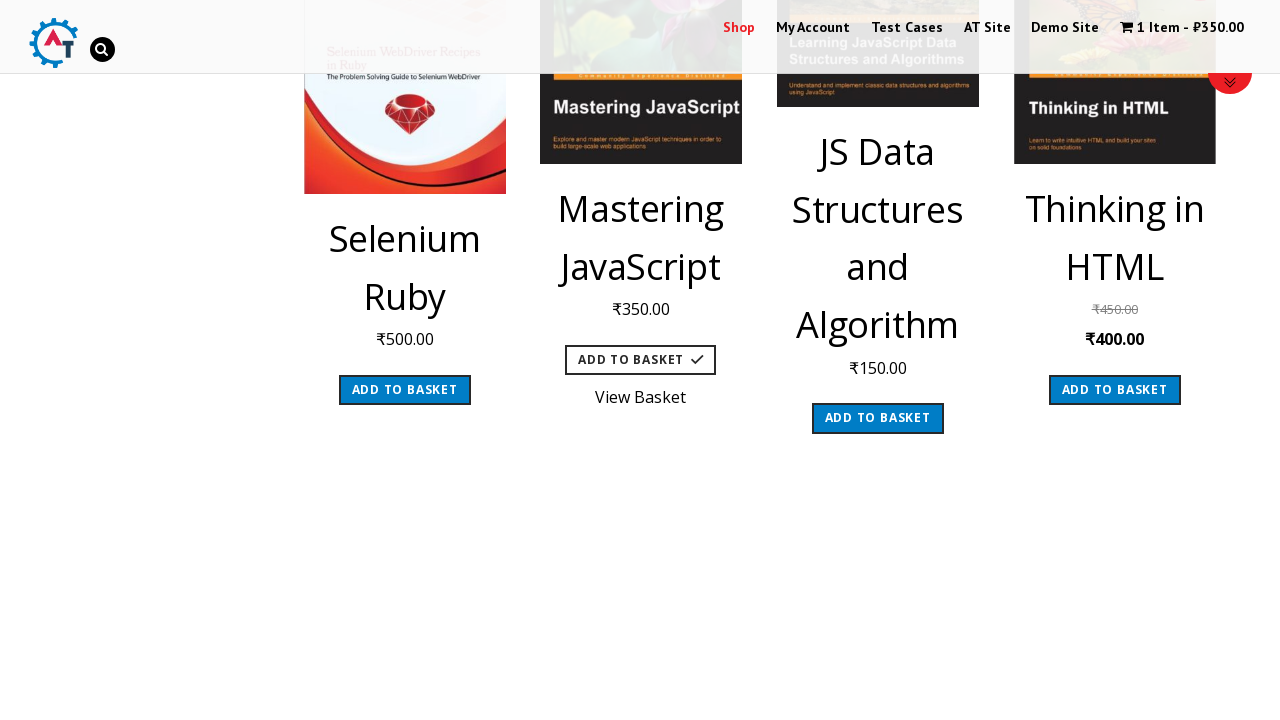

Clicked cart icon to view shopping cart at (1182, 28) on #wpmenucartli > a
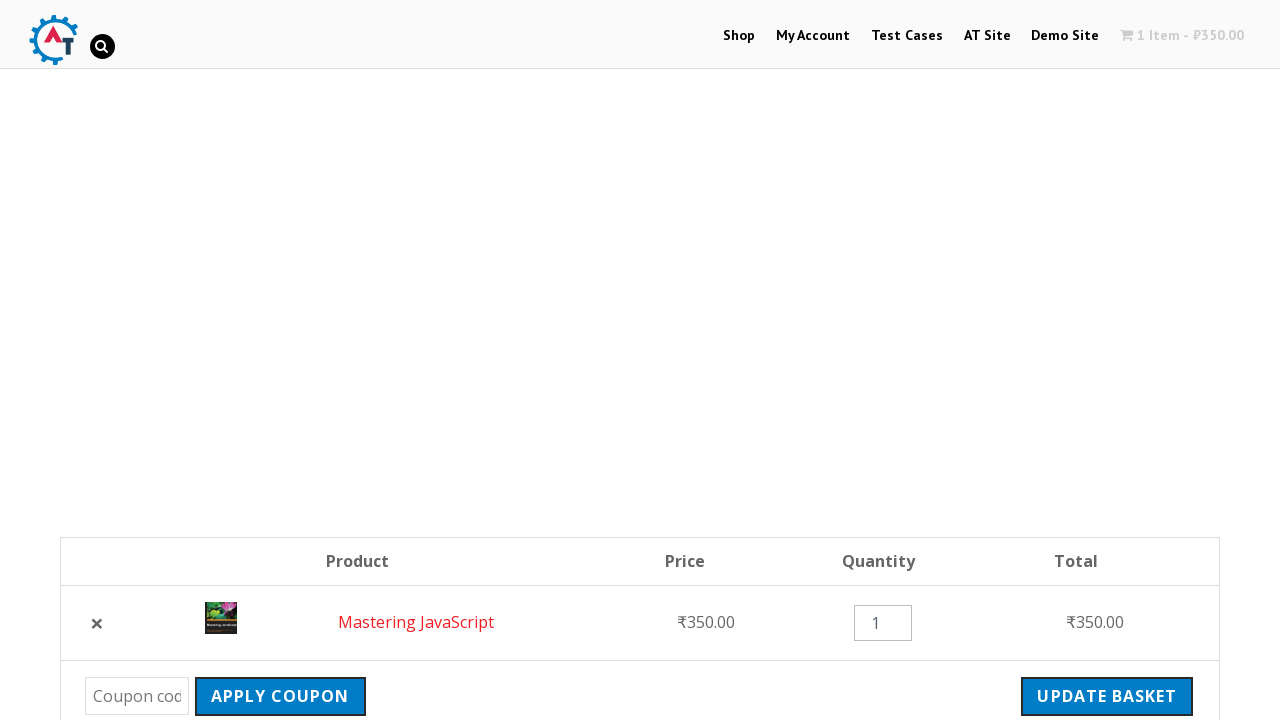

Clicked Proceed to Checkout button at (1098, 360) on .wc-proceed-to-checkout > a
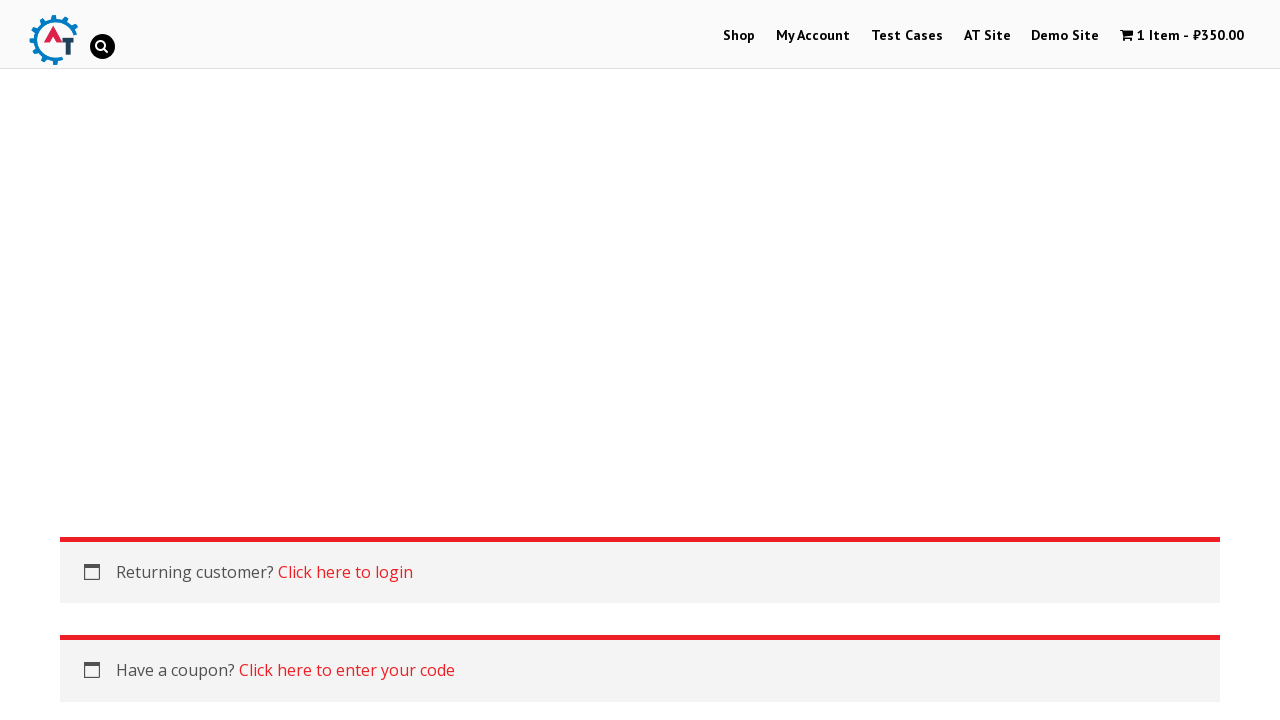

Filled billing first name as 'Denis' on #billing_first_name
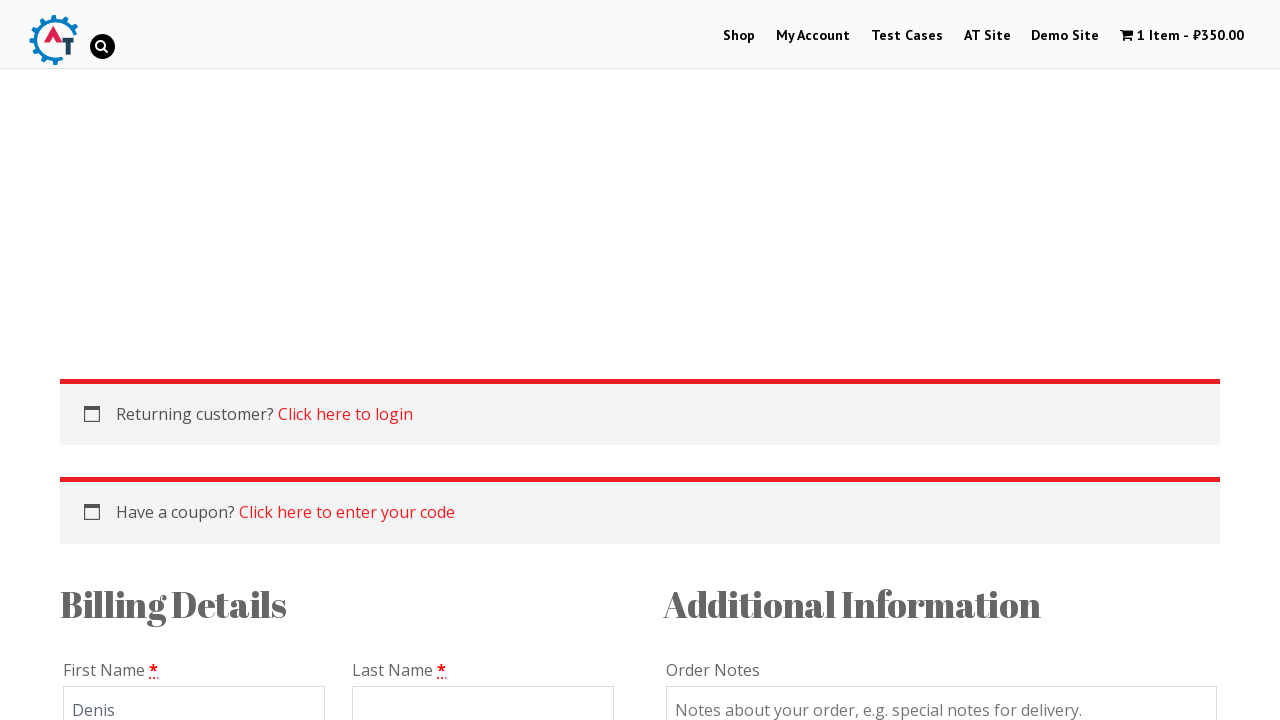

Filled billing last name as 'Lopez' on #billing_last_name
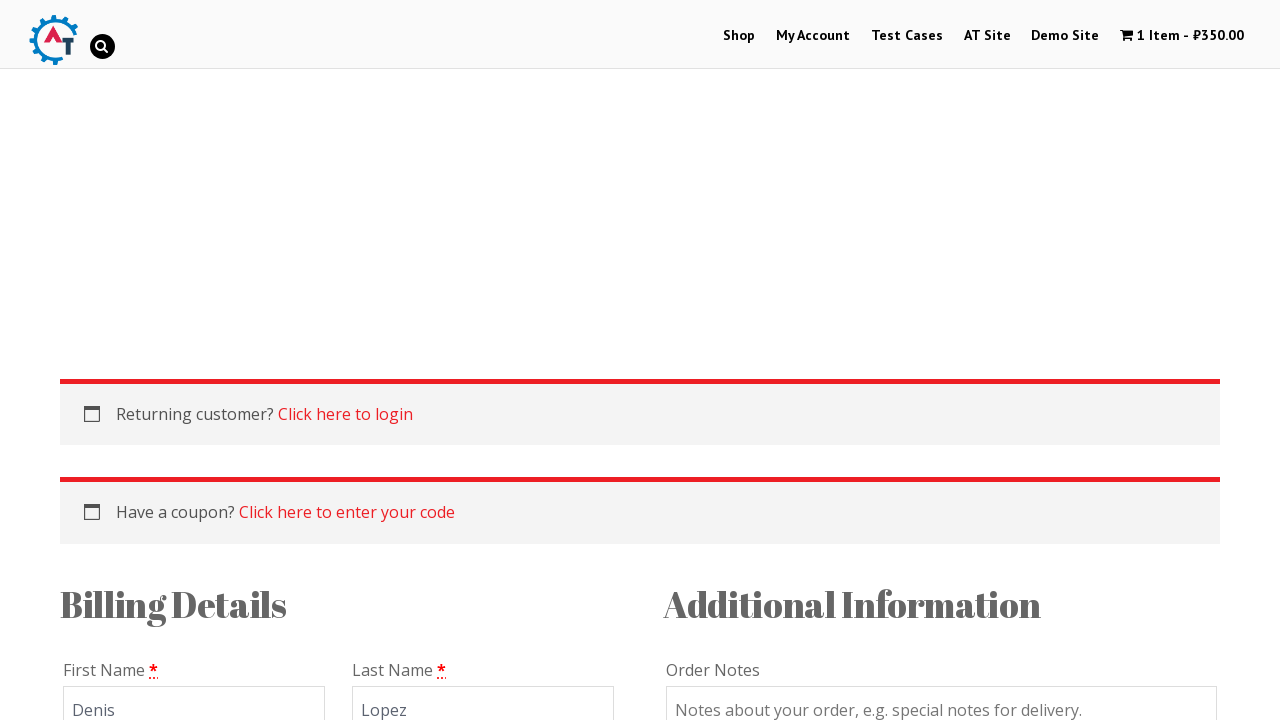

Filled billing email as 'testuser@example.com' on #billing_email
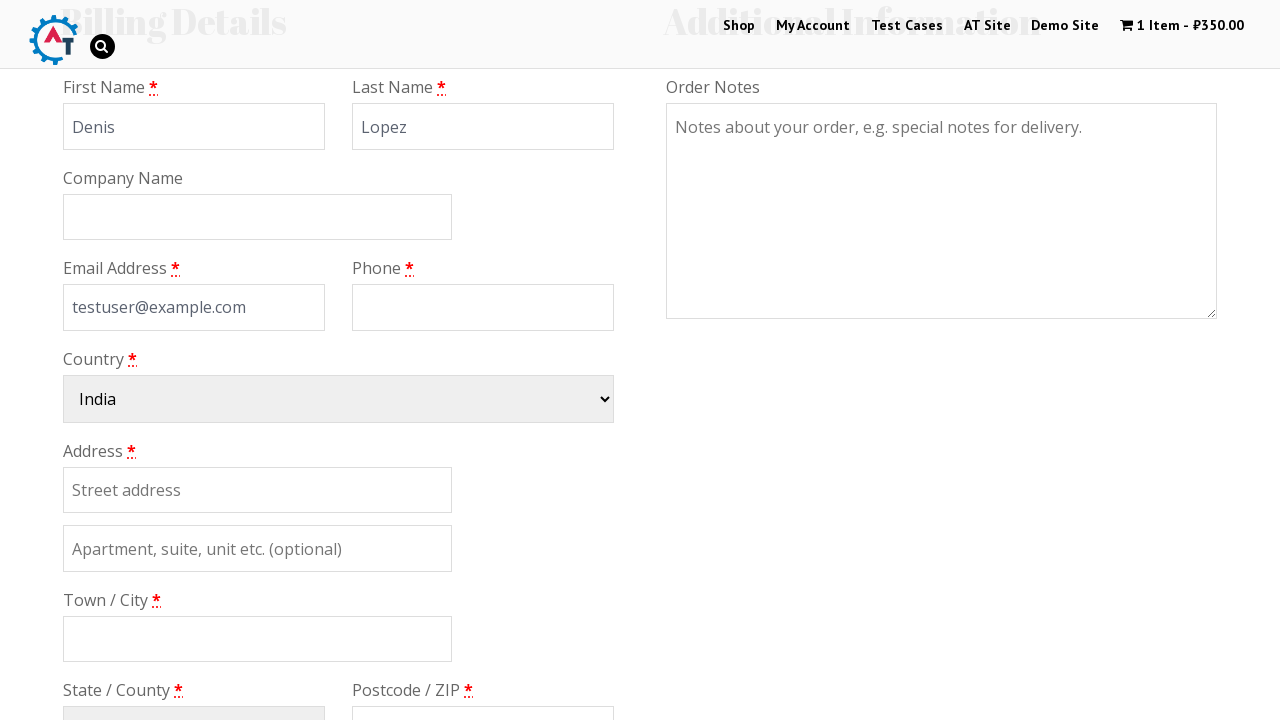

Filled billing phone as '89277777777' on #billing_phone
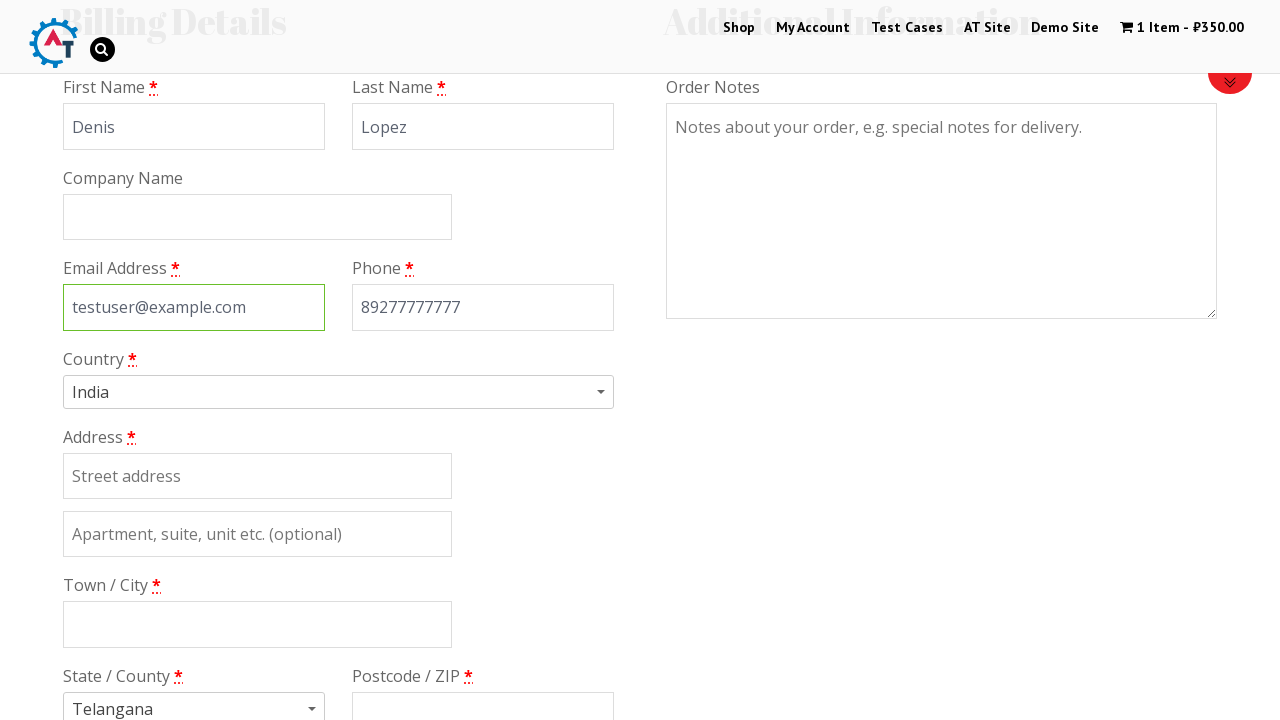

Clicked country dropdown at (338, 392) on #s2id_billing_country
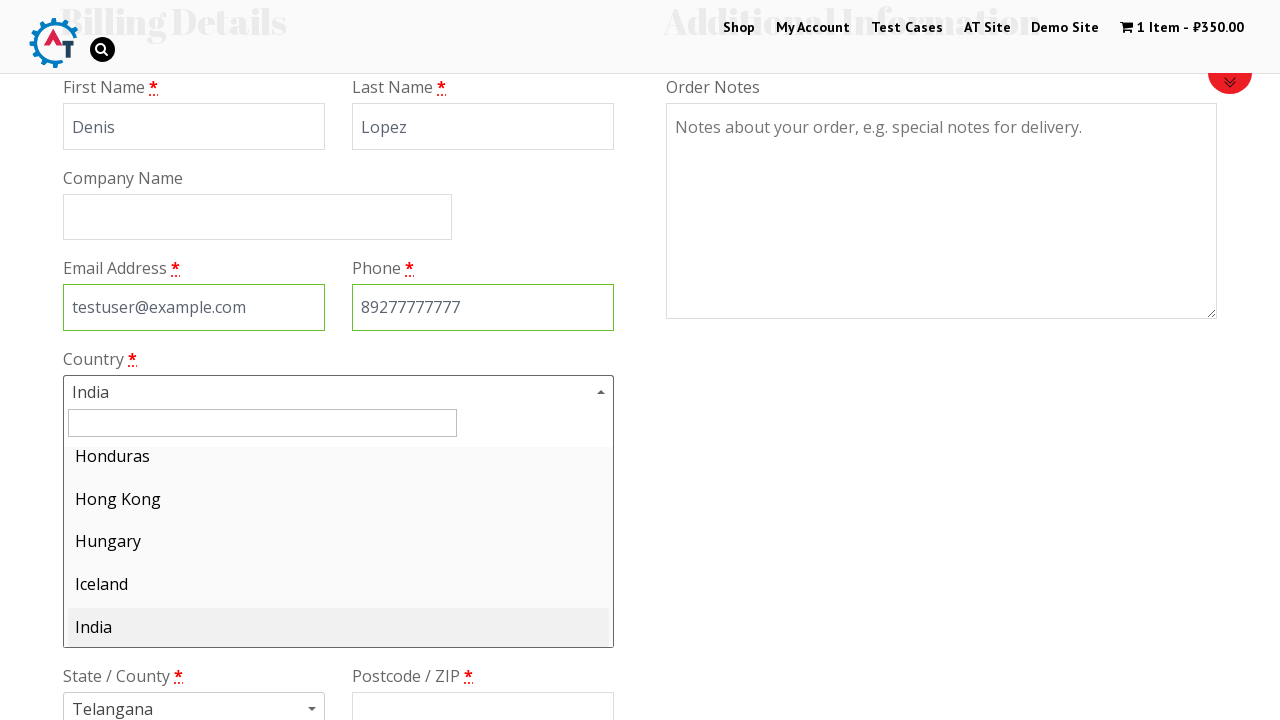

Clicked country search field at (262, 423) on #s2id_autogen1_search
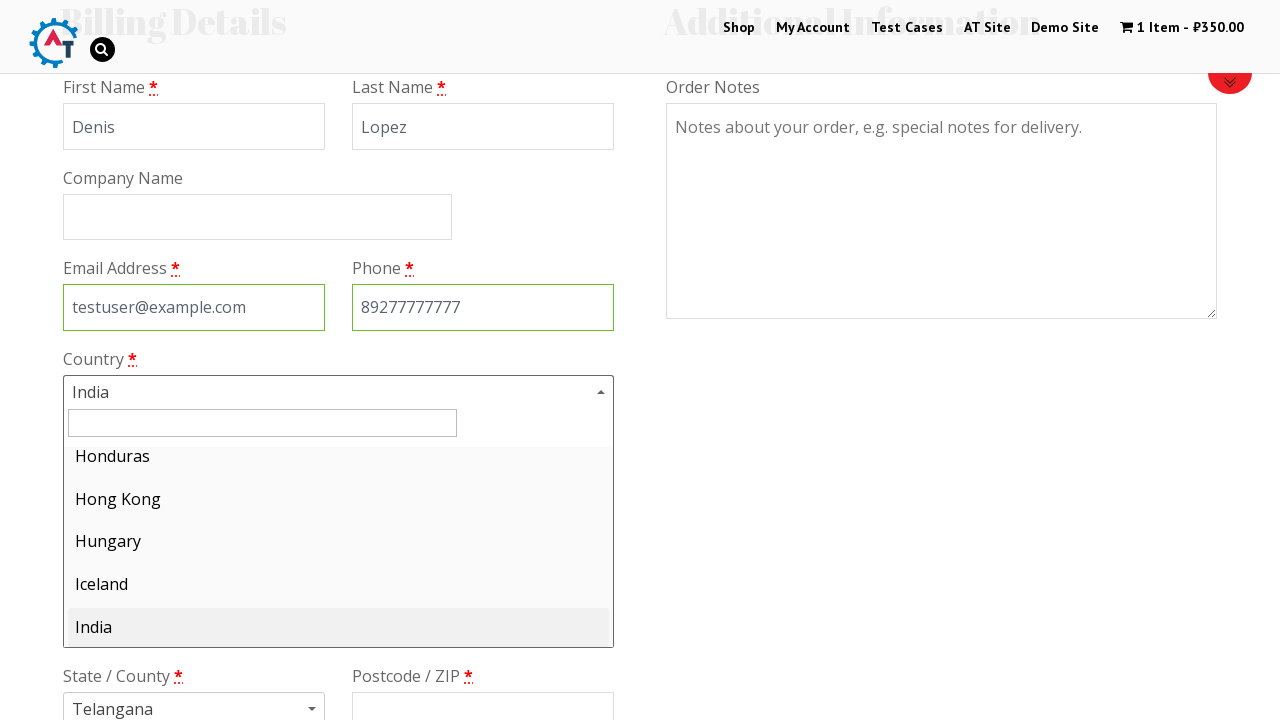

Filled country search with 'Russia' on #s2id_autogen1_search
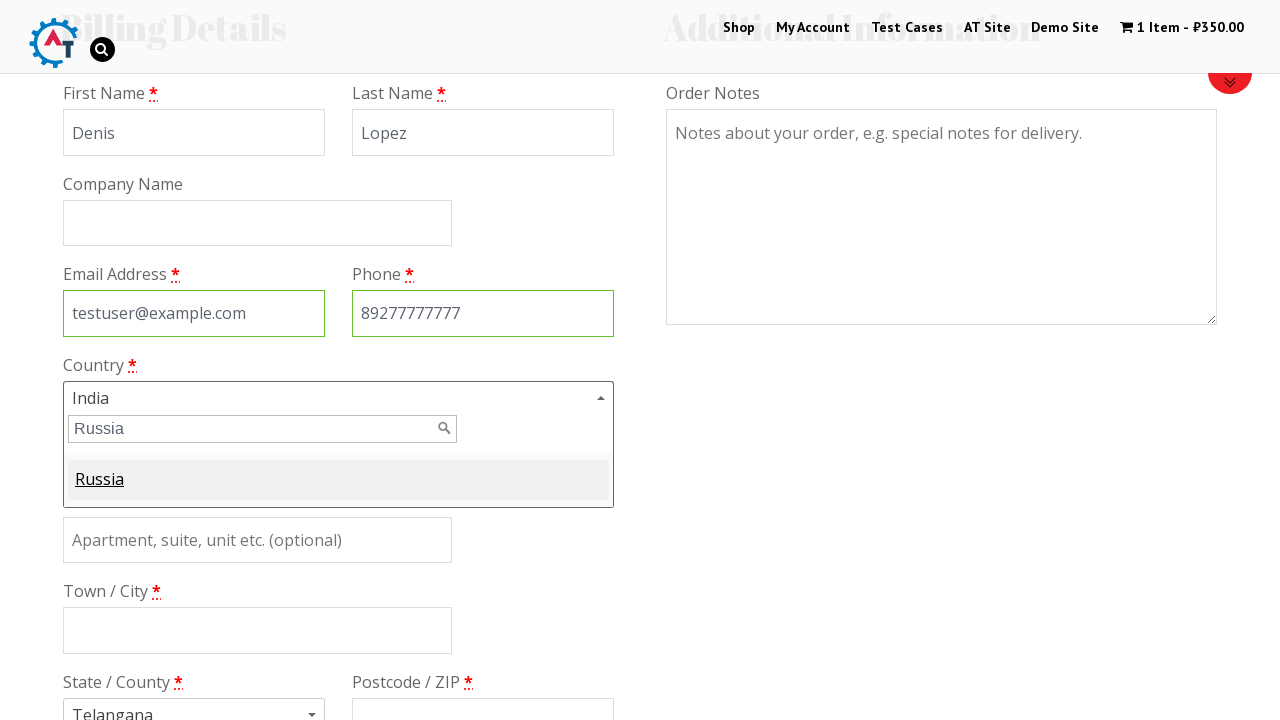

Selected Russia from country dropdown at (100, 479) on .select2-match
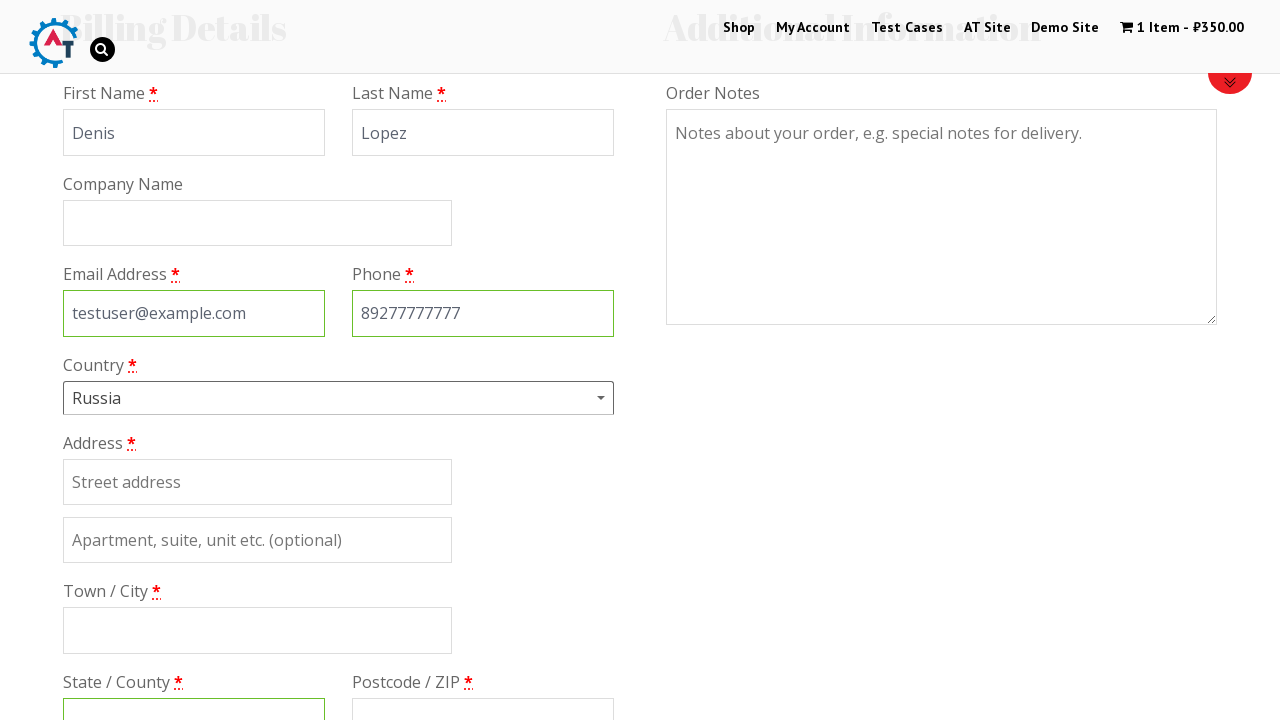

Filled street address as 'Kuznetsova' on #billing_address_1
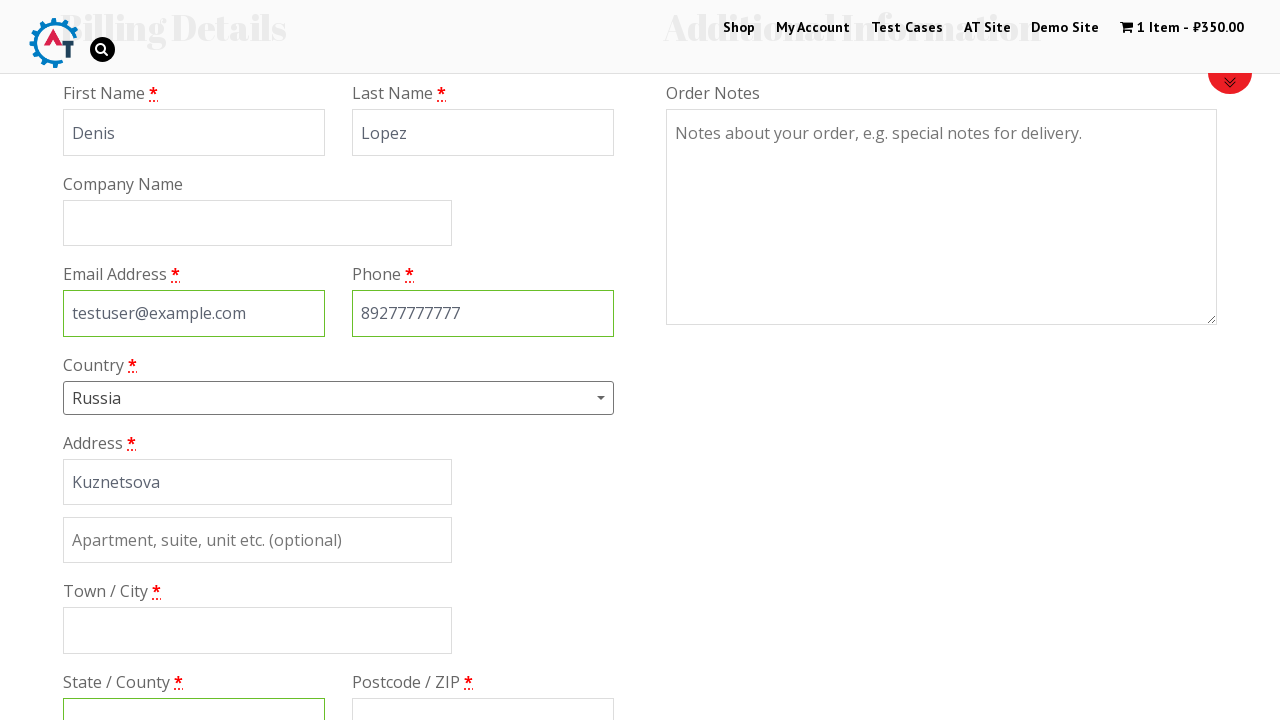

Filled city as 'Samara' on #billing_city
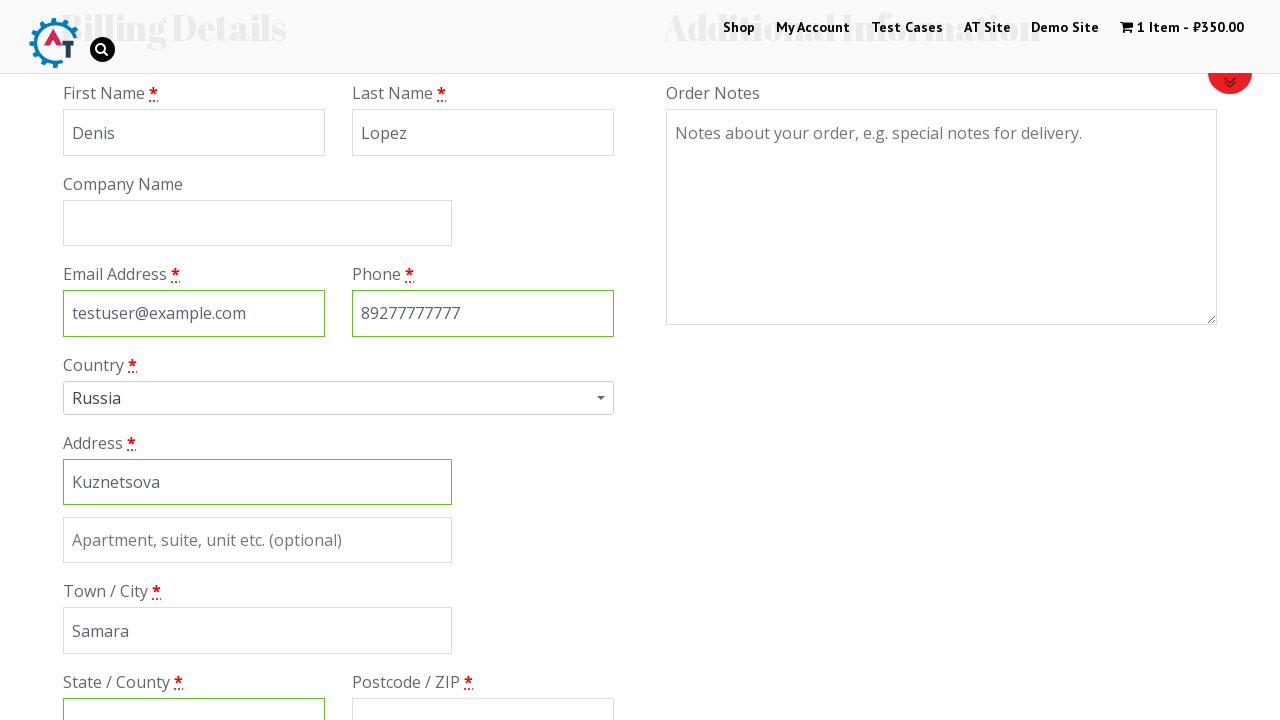

Filled state as 'Russia' on #billing_state
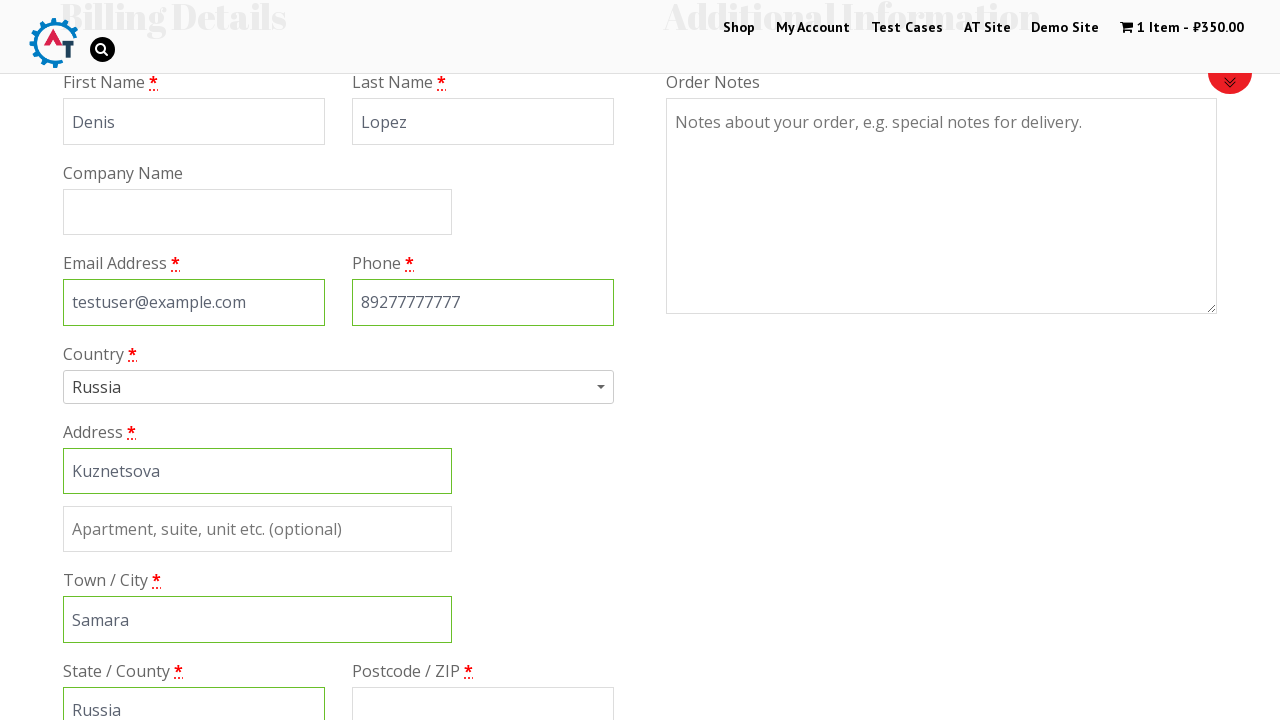

Filled postal code as '443112' on #billing_postcode
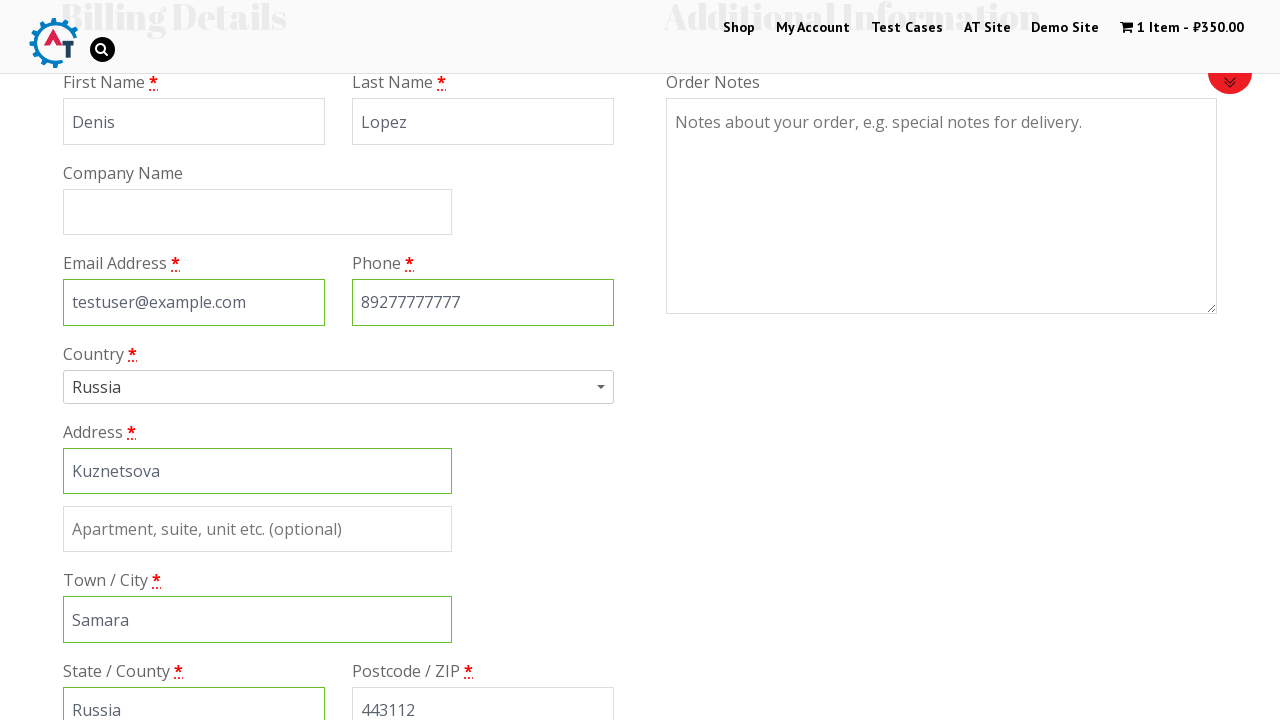

Scrolled down 600px to view payment section
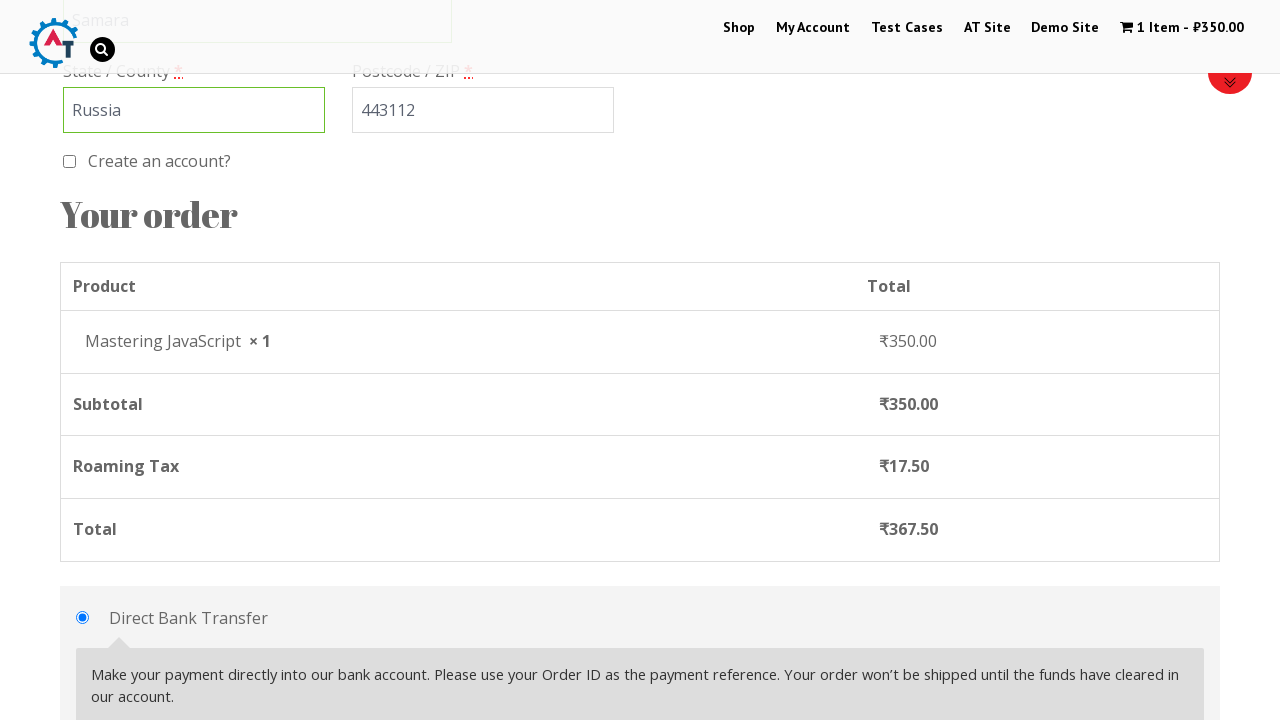

Waited for payment section to fully load
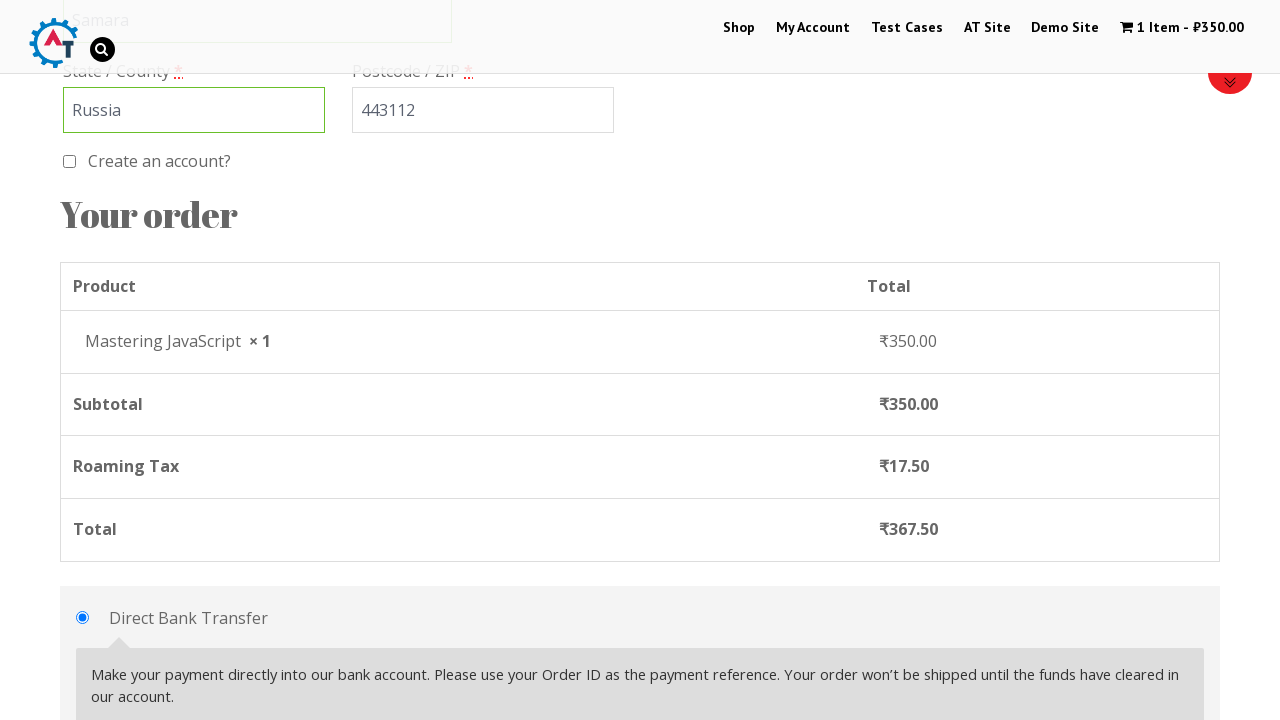

Selected second payment method option at (82, 360) on #payment > ul > li:nth-child(2) input
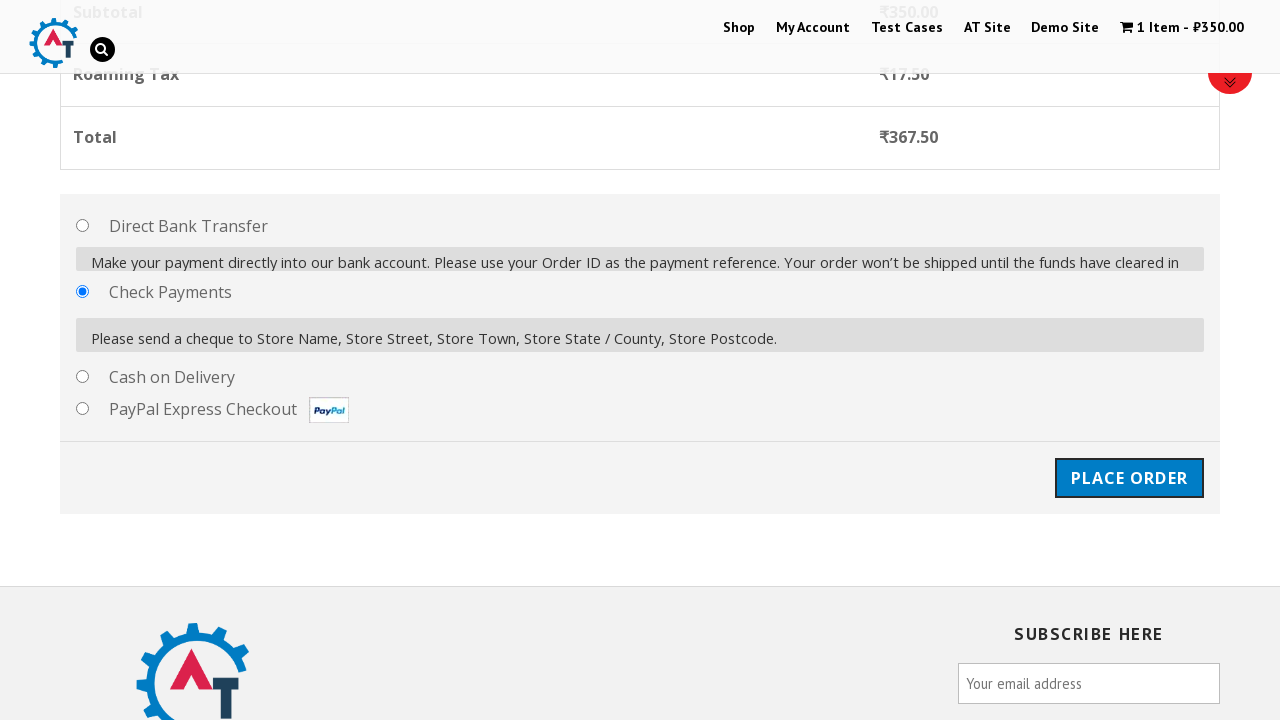

Clicked Place Order button to submit order at (1129, 471) on #place_order
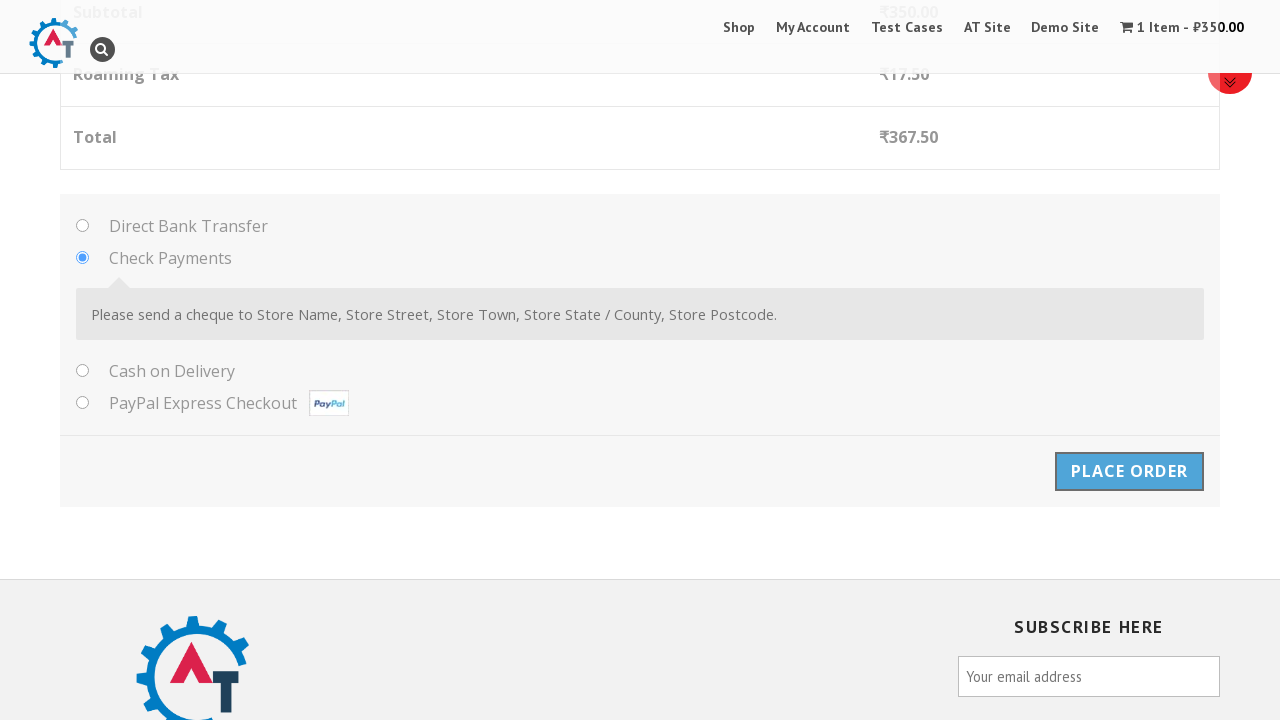

Order confirmation message appeared
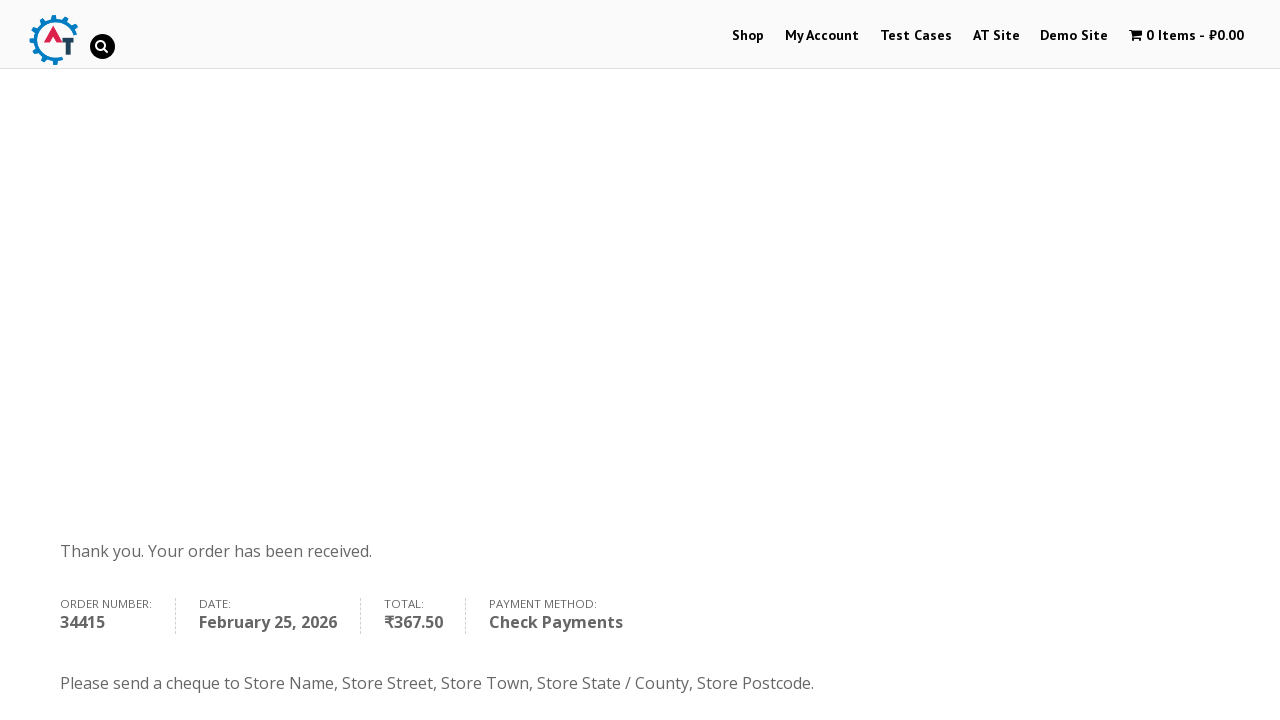

Order details table with payment method displayed
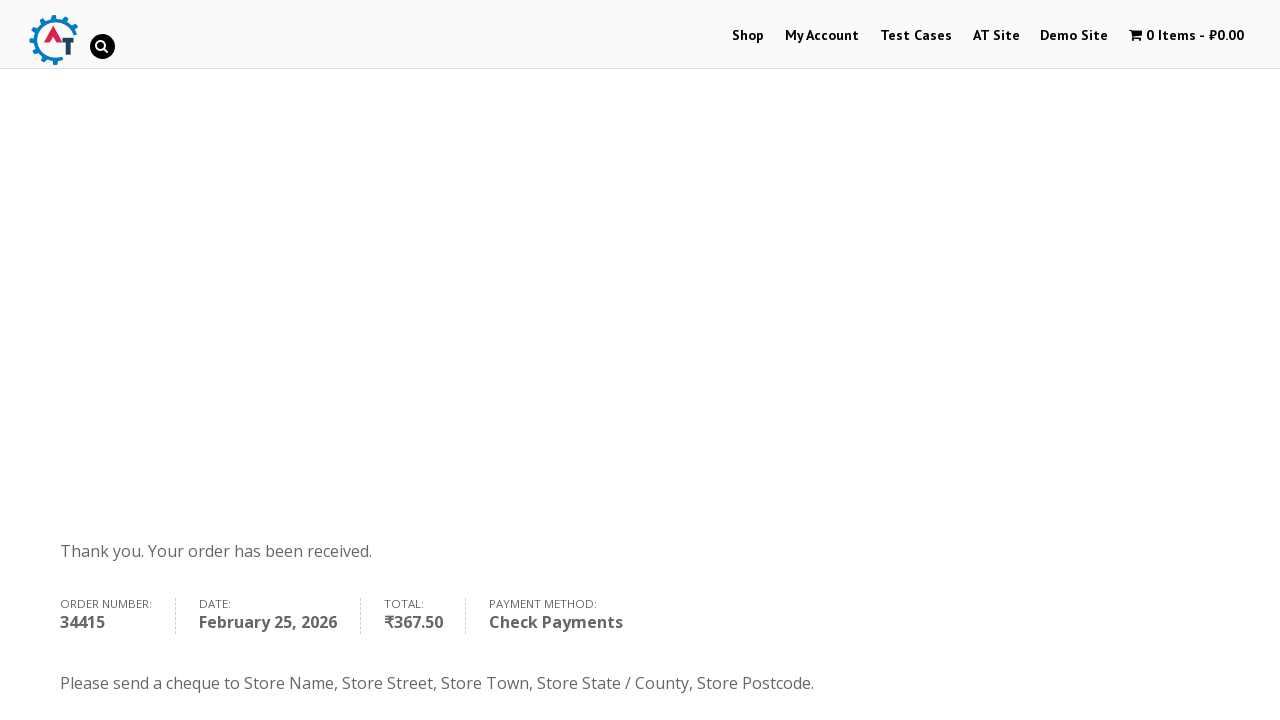

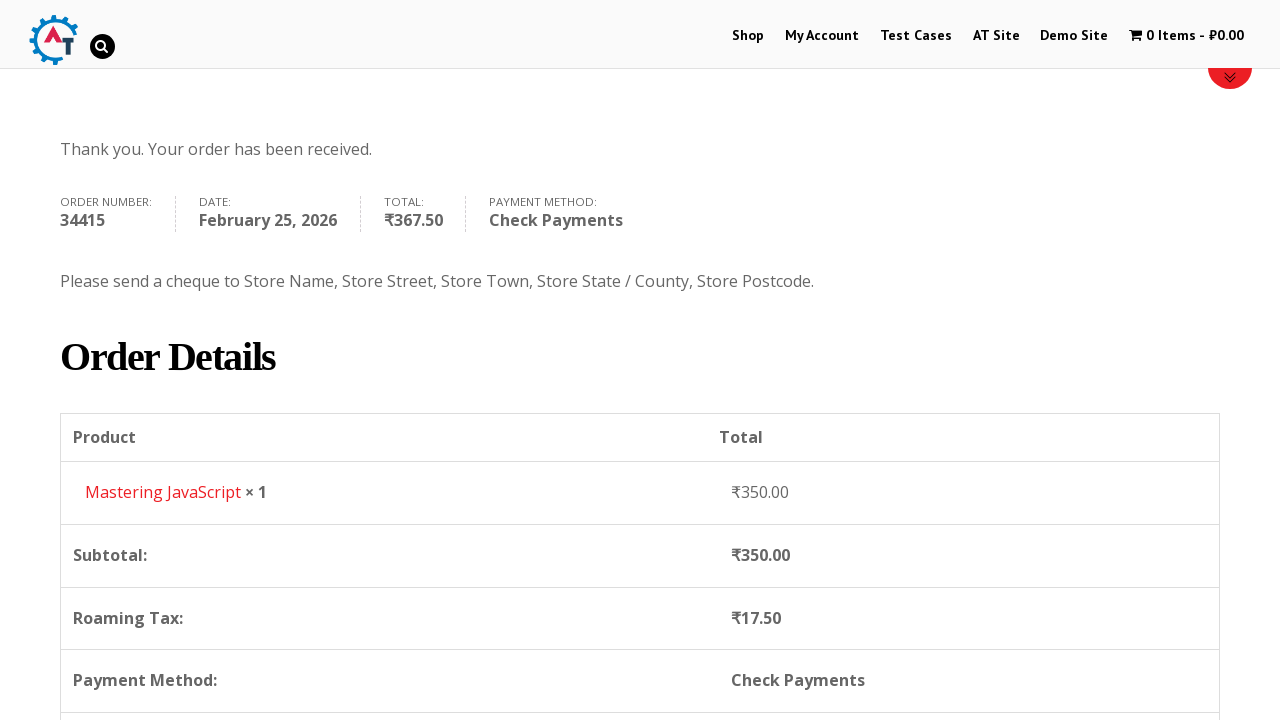